Tests registration form validation by submitting without email and checking for validation error

Starting URL: https://suninjuly.github.io/registration1.html

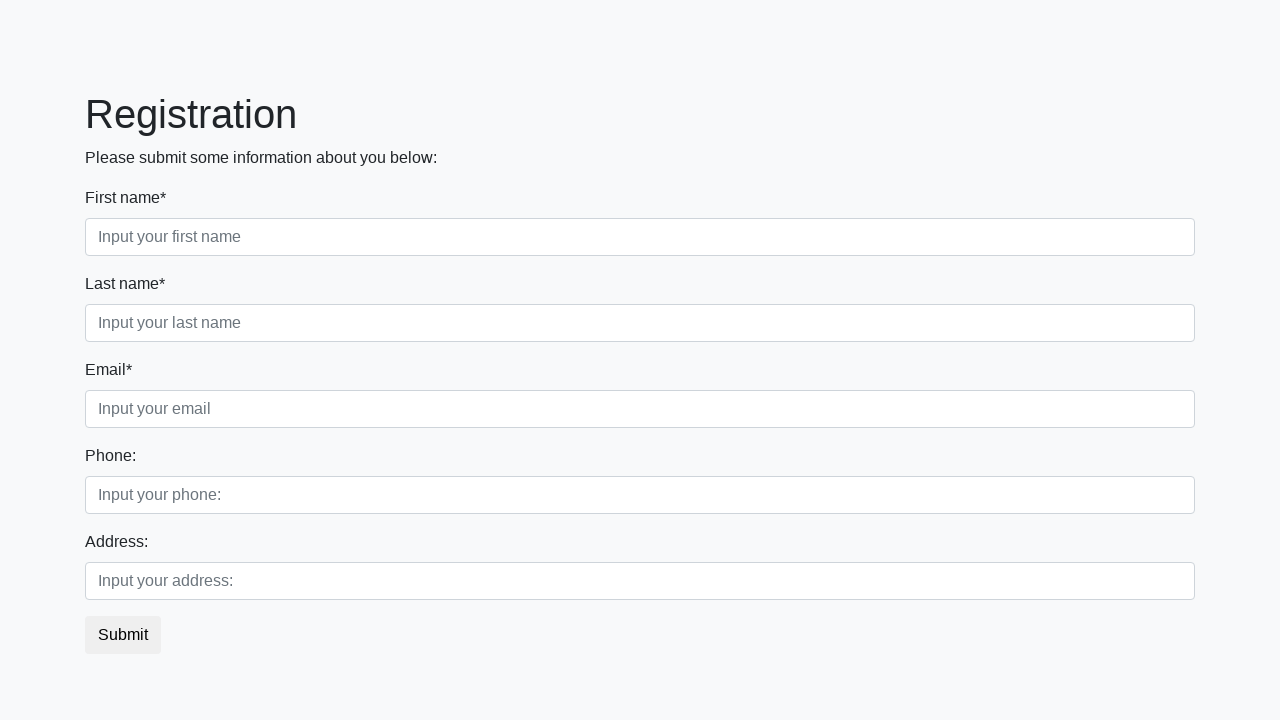

Filled first name field with 'Emily' on input[placeholder='Input your first name']
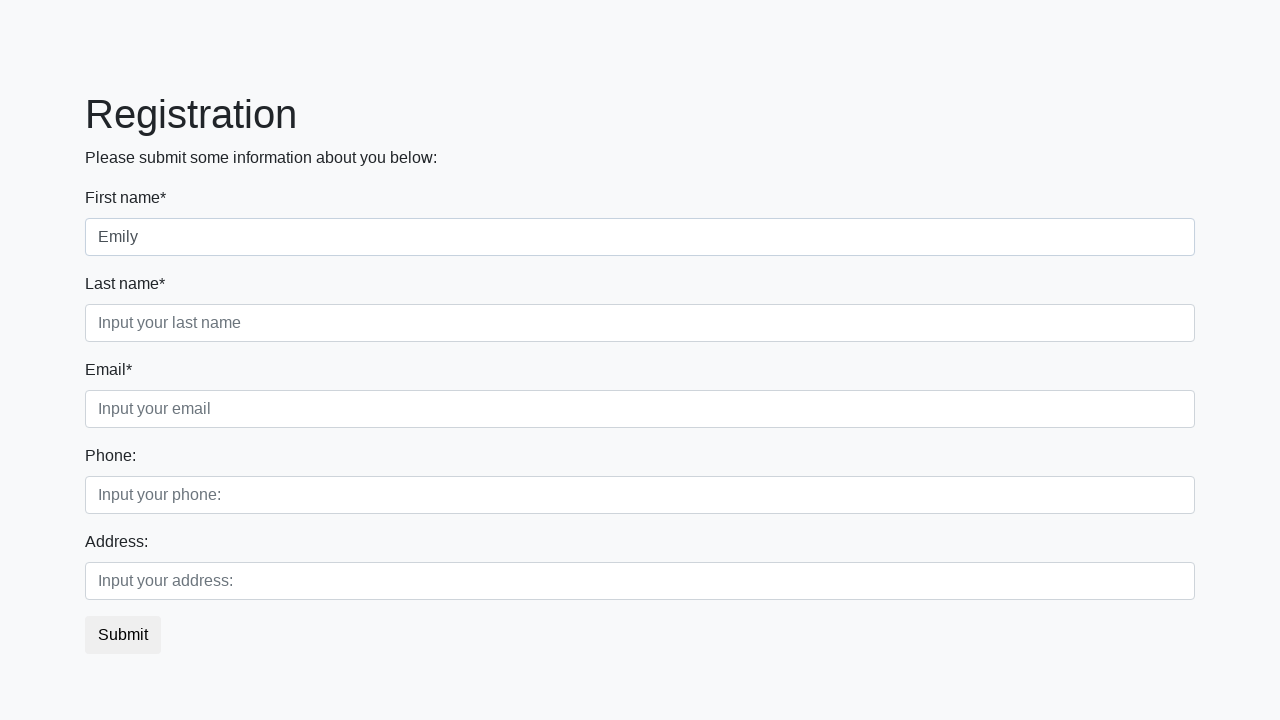

Filled last name field with 'Davis' on input[placeholder='Input your last name']
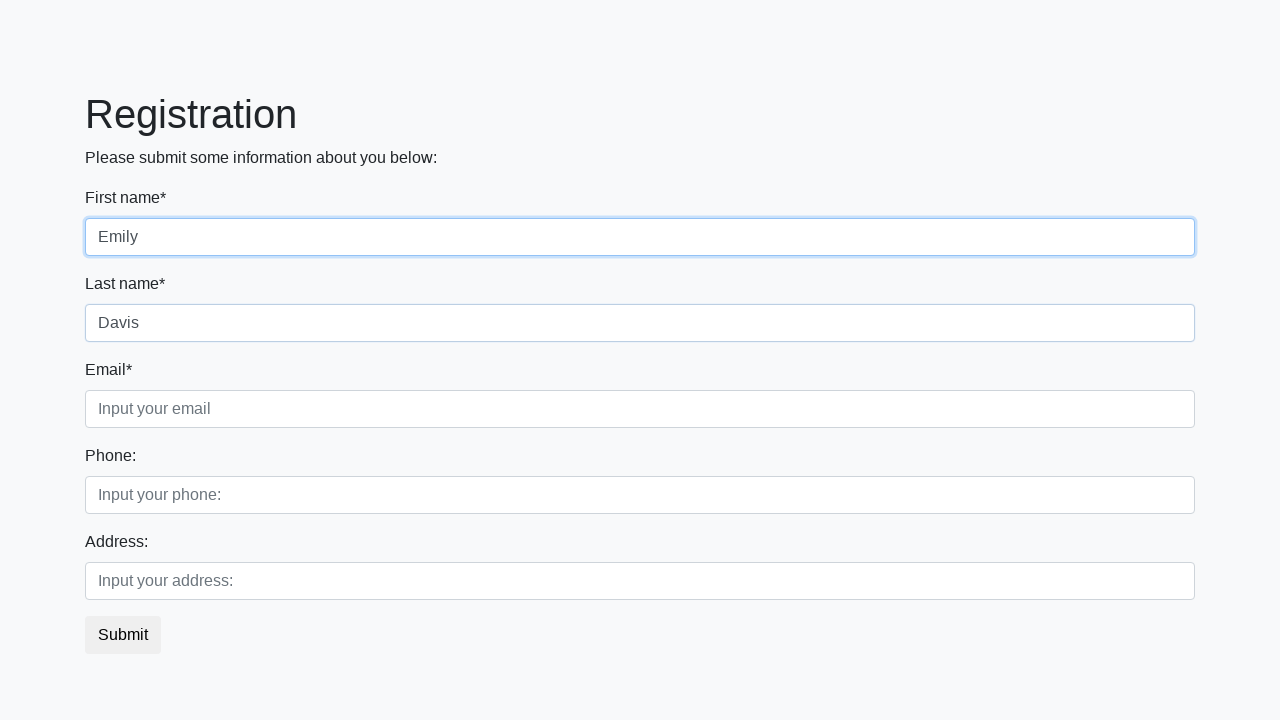

Clicked submit button to trigger validation without email at (123, 635) on .btn-default
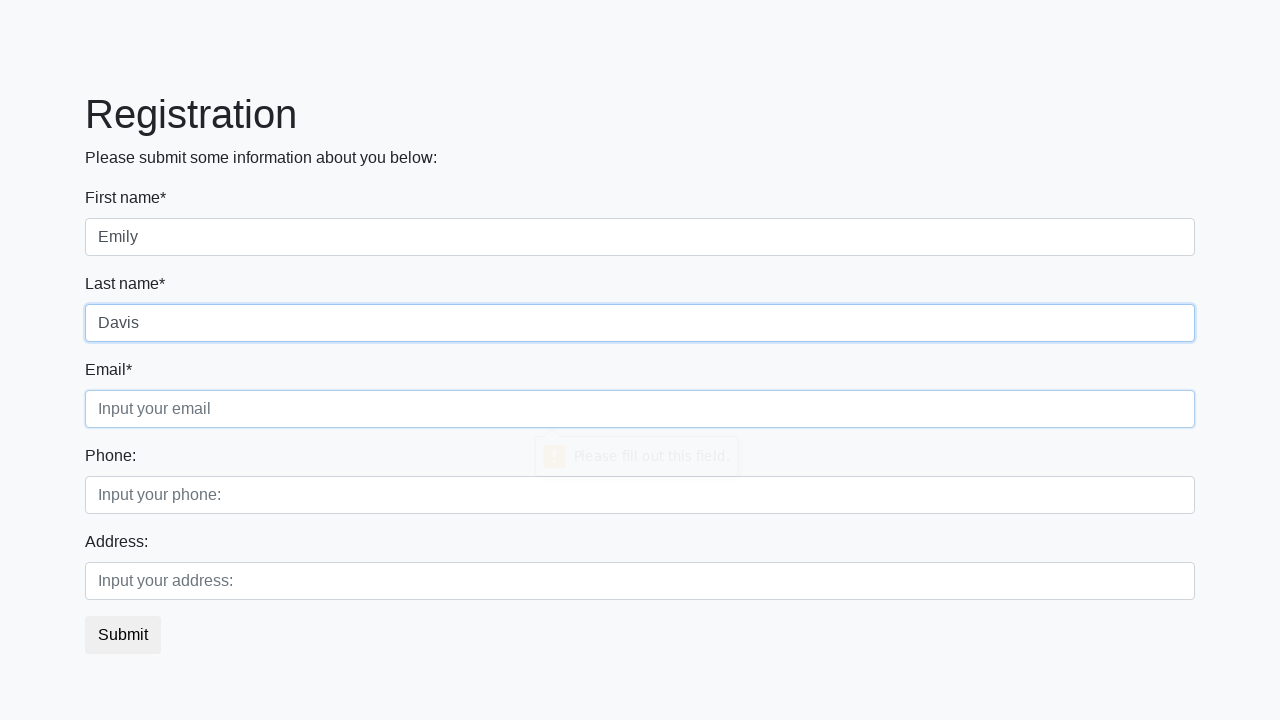

Validation error appeared - email field with error state is visible
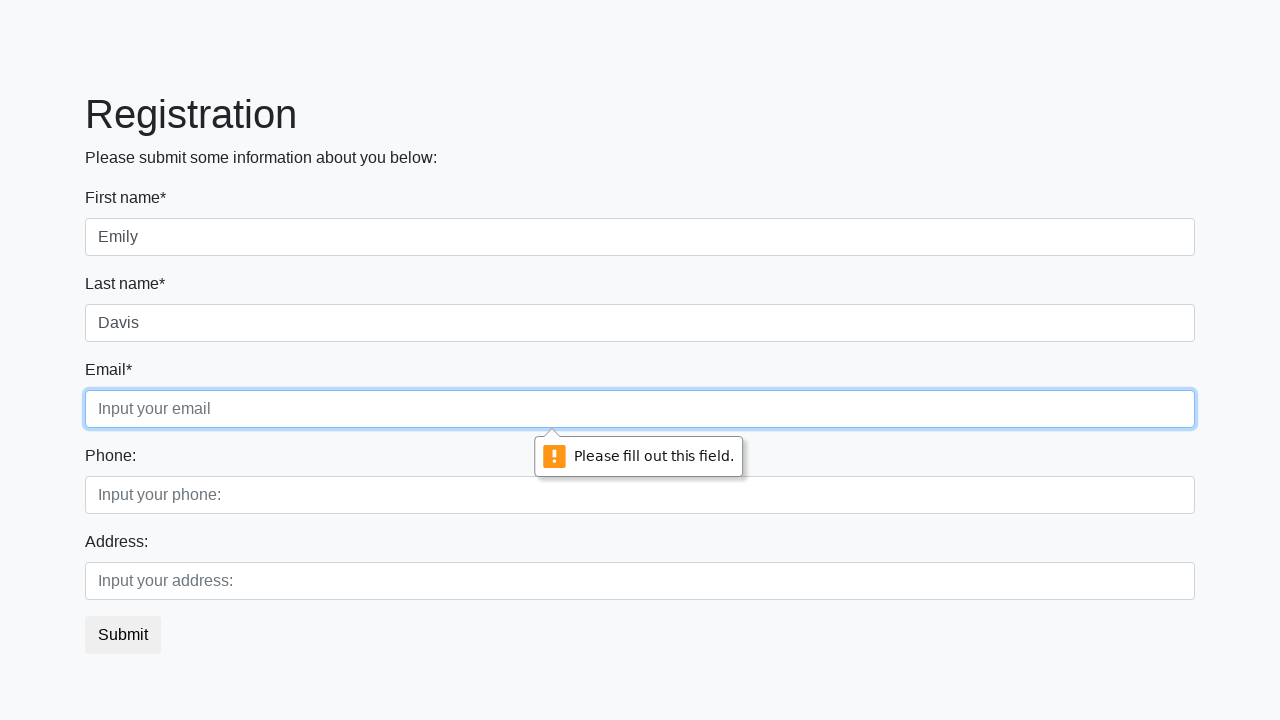

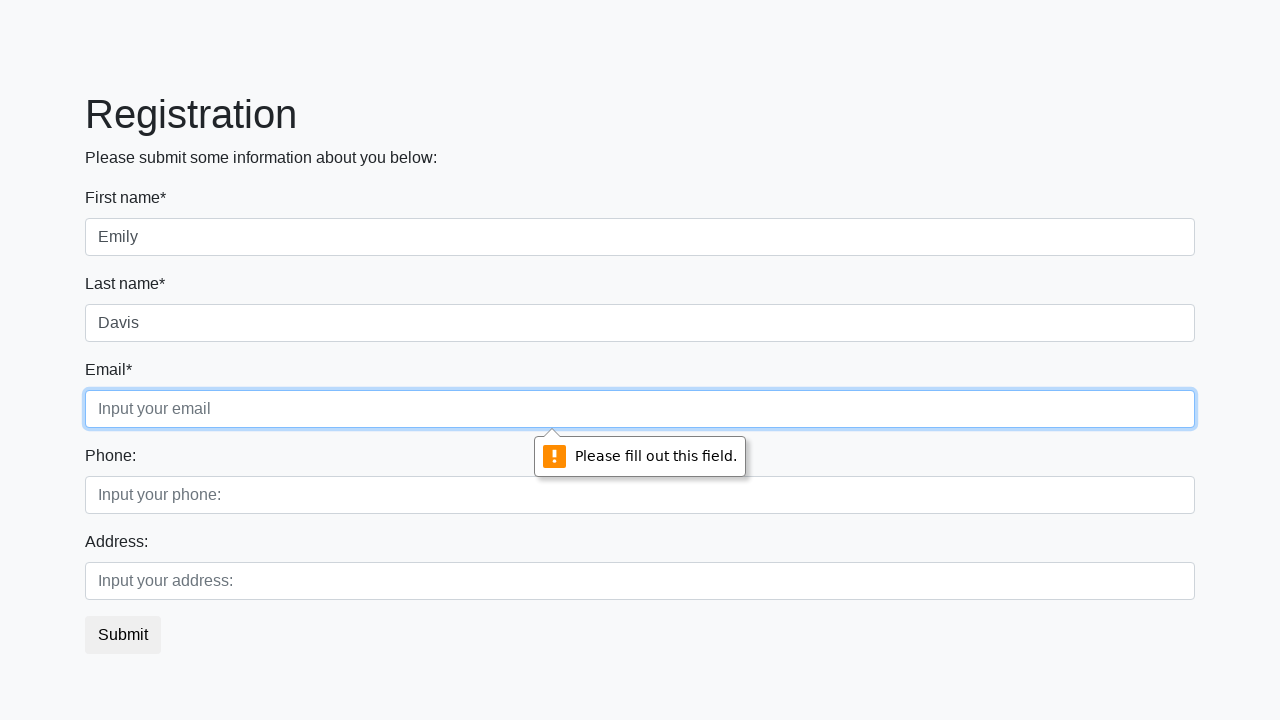